Tests map navigation functionality on a fishing/nautical charts web app by loading a map at specific coordinates and performing drag actions to pan the map view.

Starting URL: http://fishing-app.gpsnauticalcharts.com/i-boating-fishing-web-app/fishing-marine-charts-navigation.html#12/37.7749/-122.4194

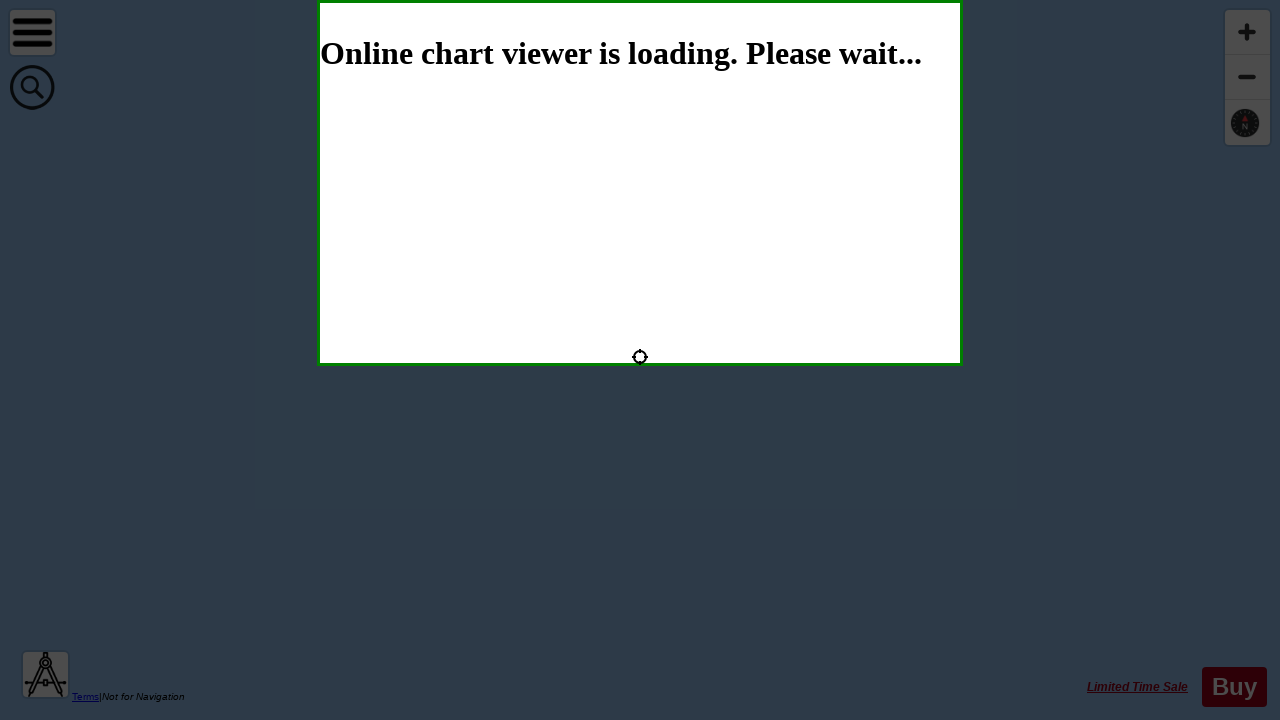

Waited 5 seconds for map to load
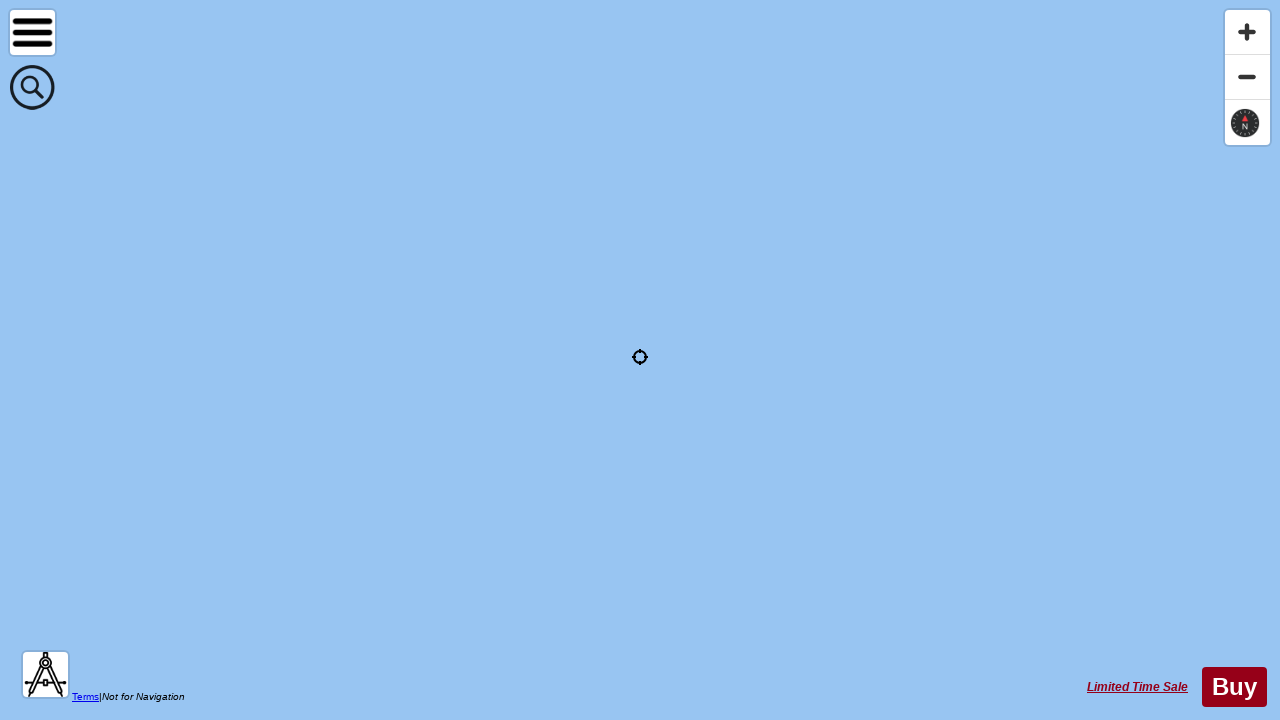

Map element #map is available
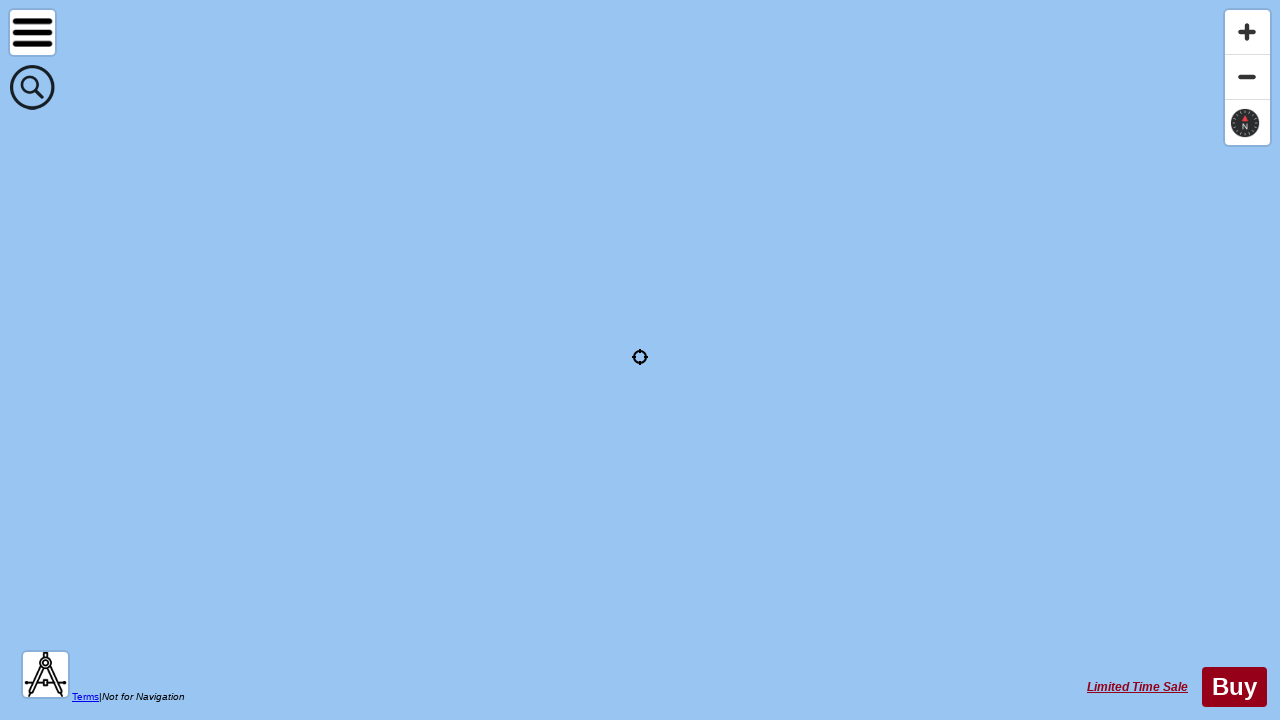

Located map element for dragging
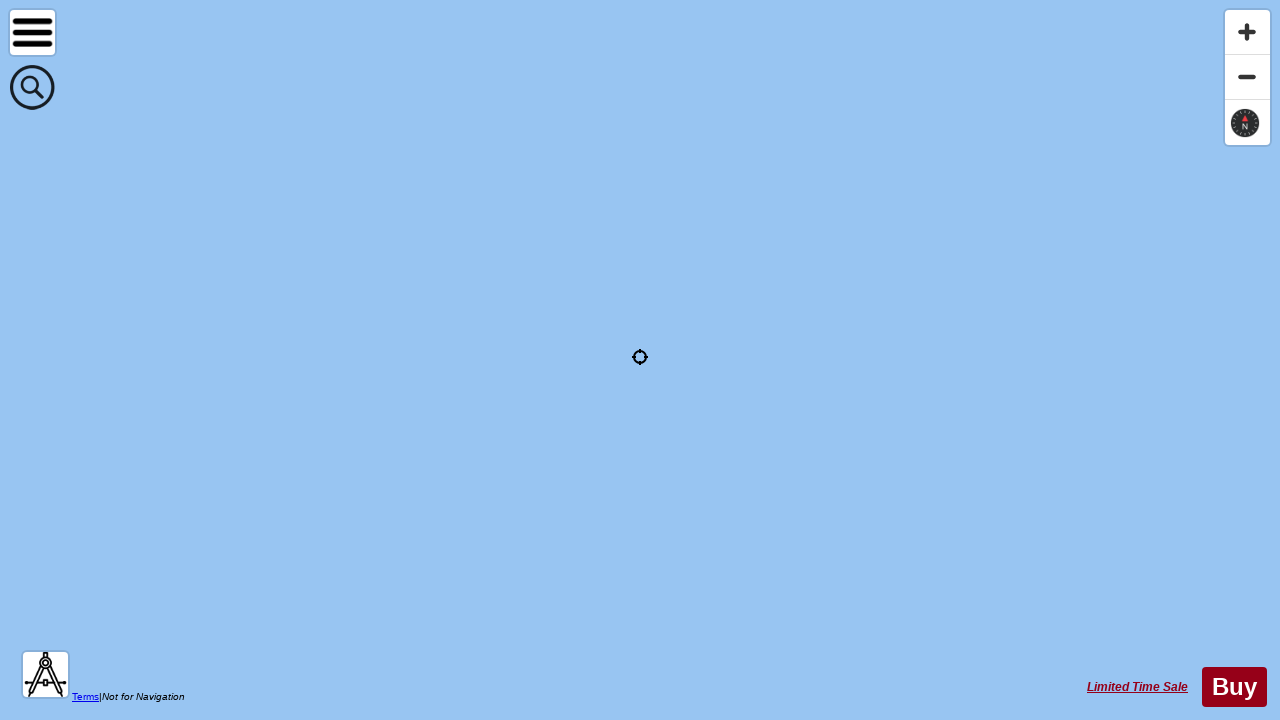

Panned map to the right by dragging from x:300 to x:100 at (100, 200)
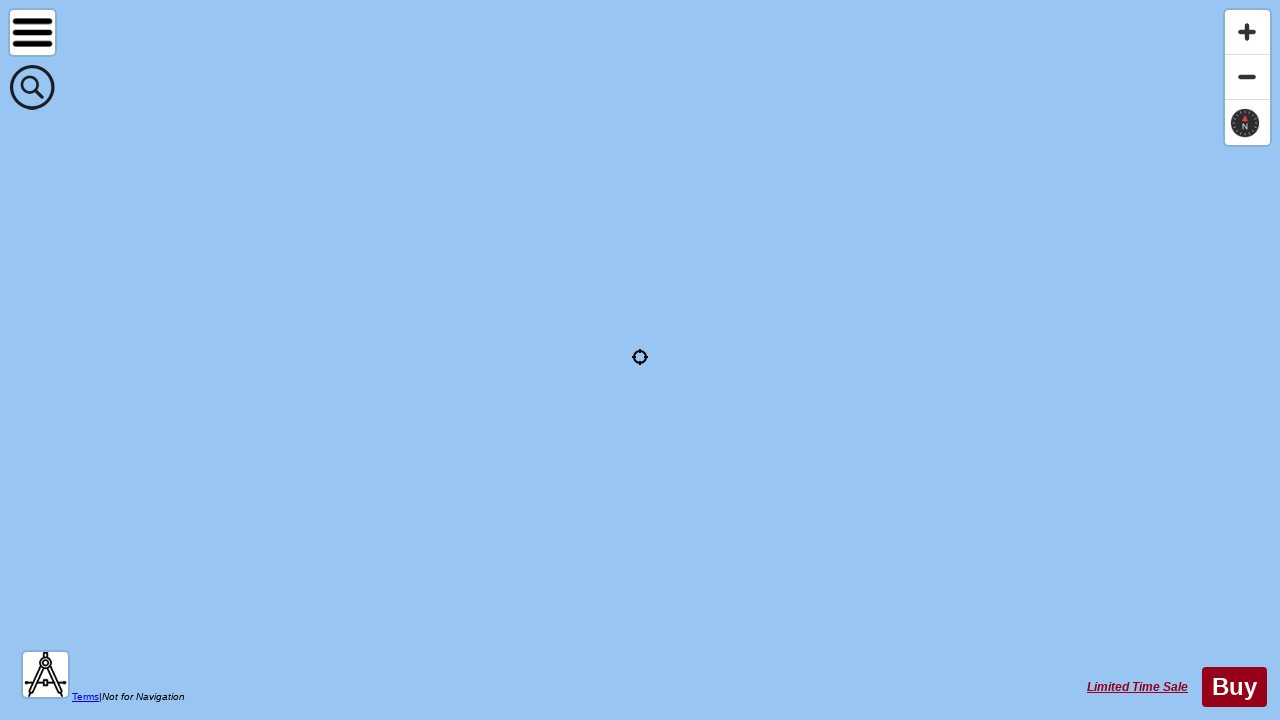

Waited 500ms for map to update after right pan
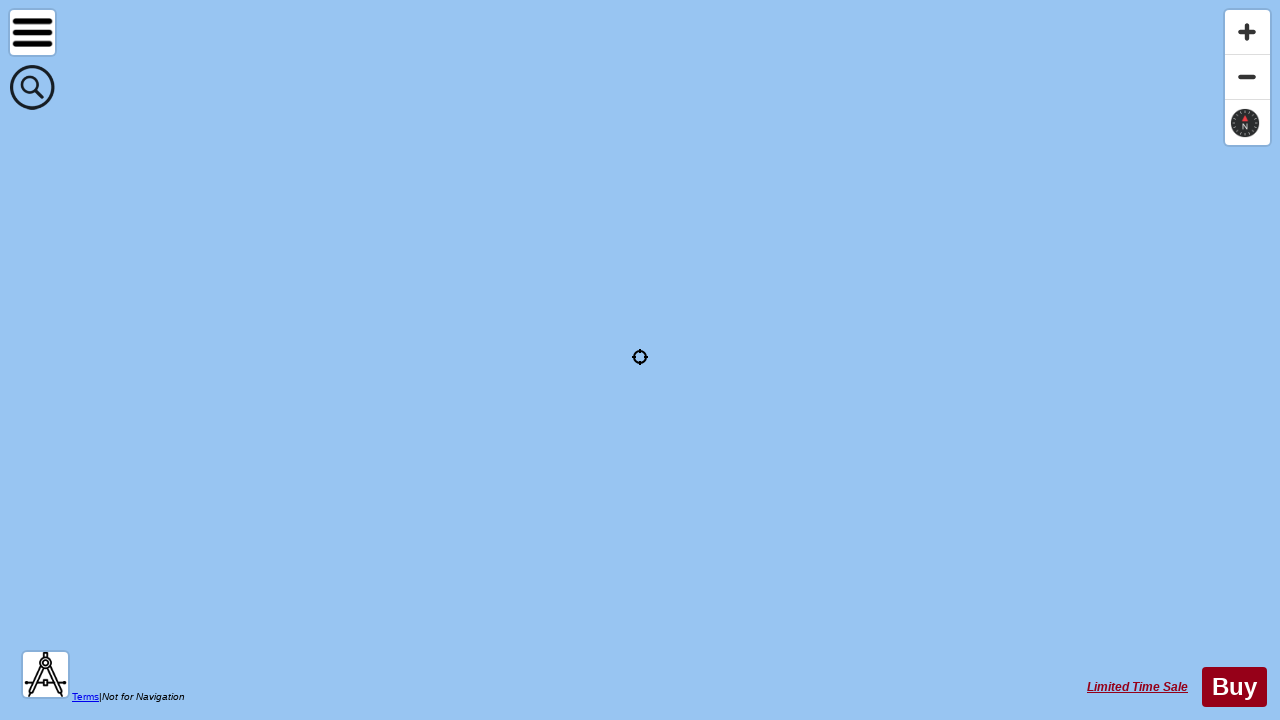

Panned map down by dragging from y:100 to y:300 at (200, 300)
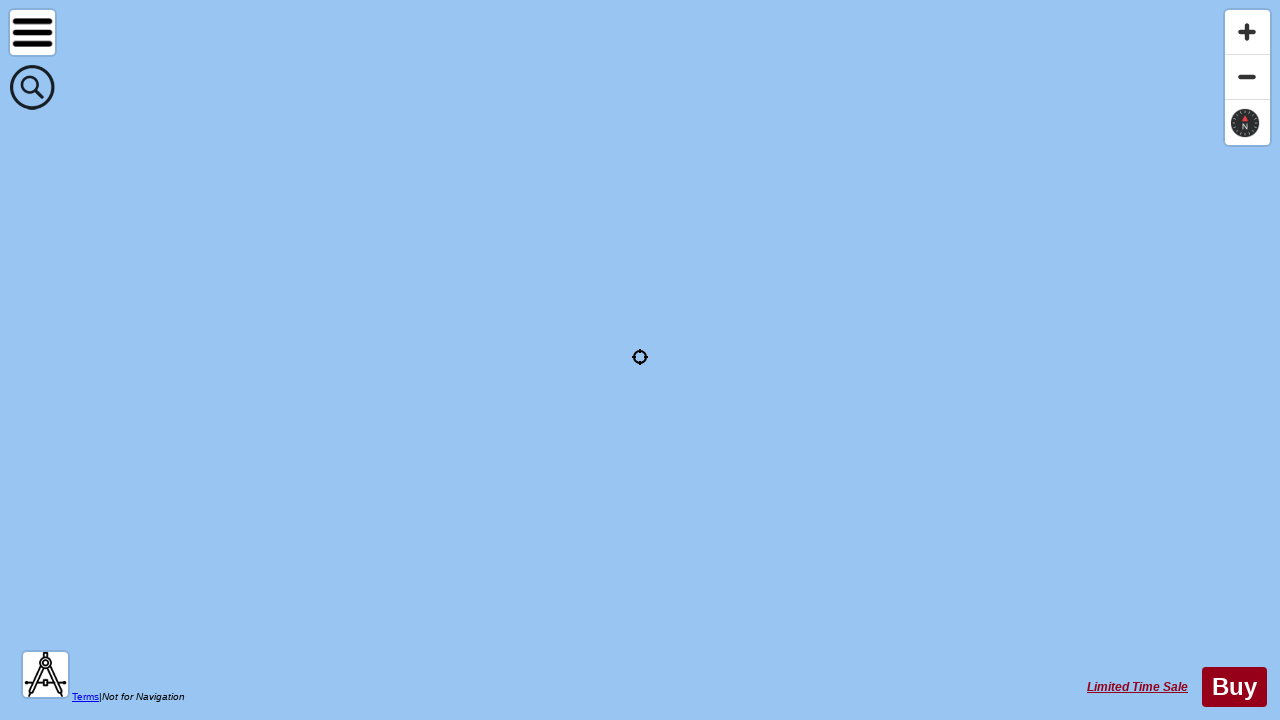

Waited 500ms for map to update after downward pan
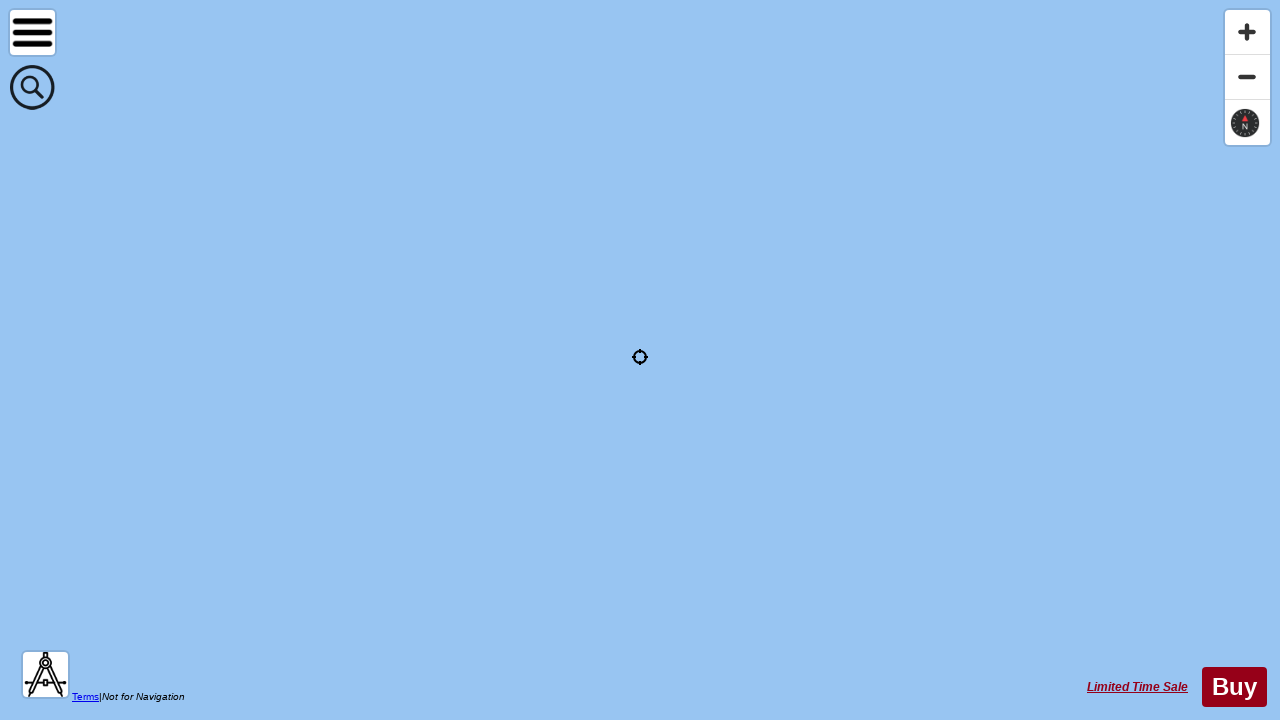

Panned map to the left by dragging from x:100 to x:300 at (300, 200)
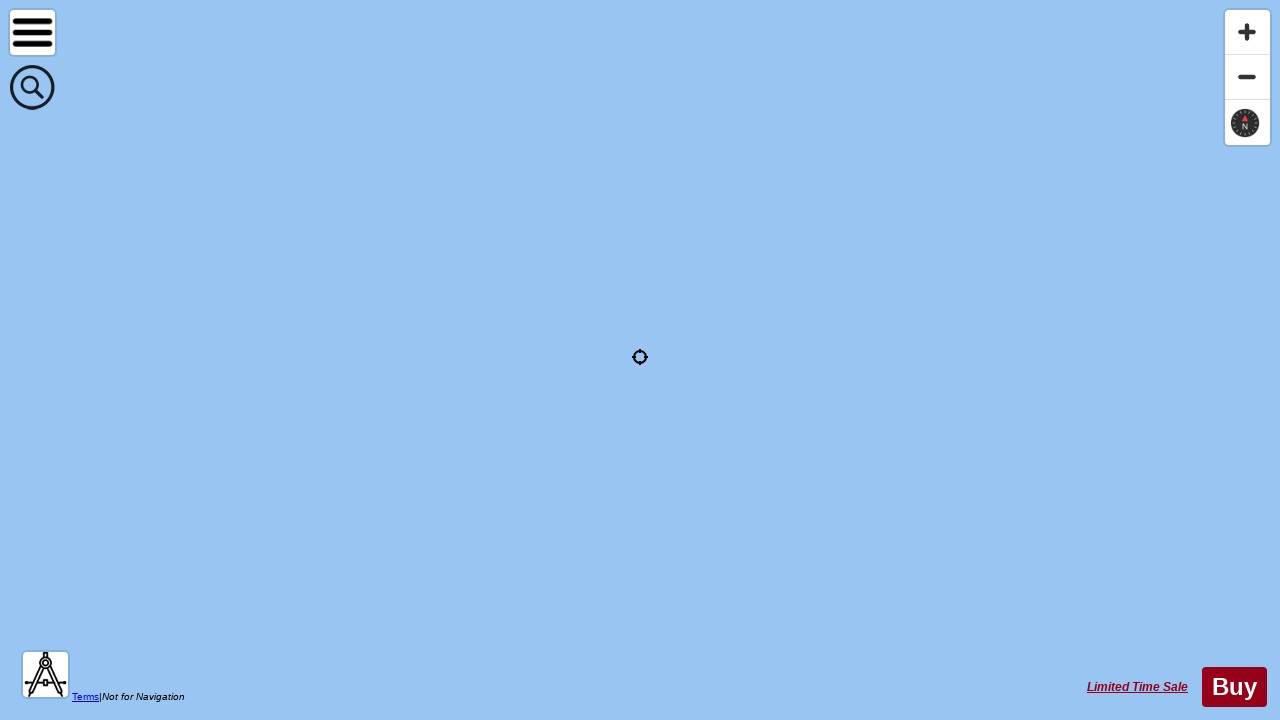

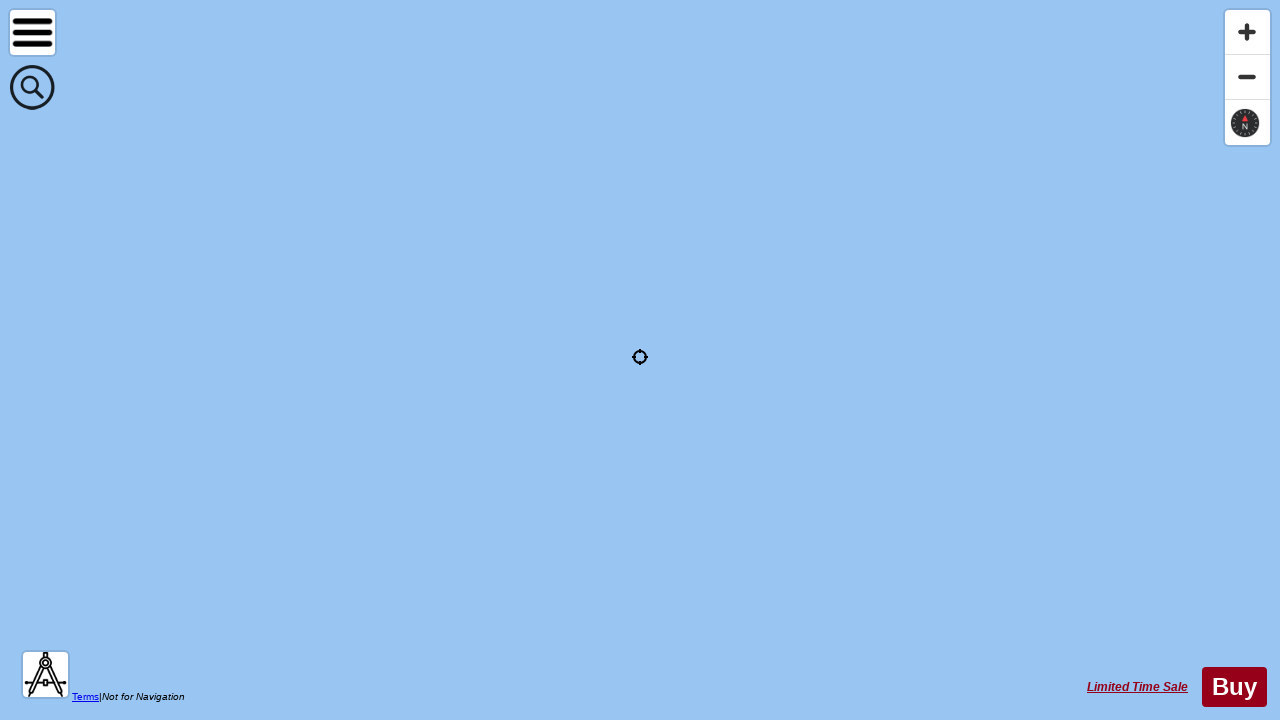